Tests A/B test opt-out by first visiting the main site to establish the domain, adding an opt-out cookie, then navigating to the A/B test page and verifying it shows "No A/B Test".

Starting URL: http://the-internet.herokuapp.com

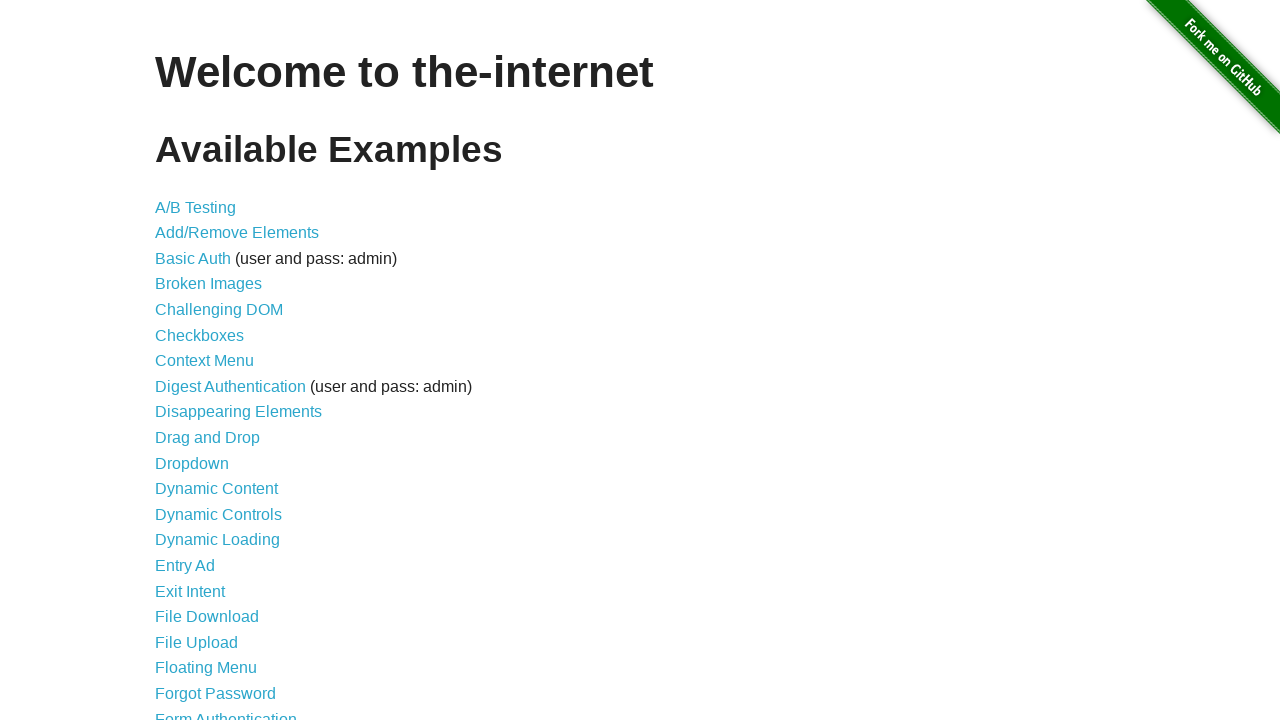

Added optimizelyOptOut cookie to establish A/B test opt-out
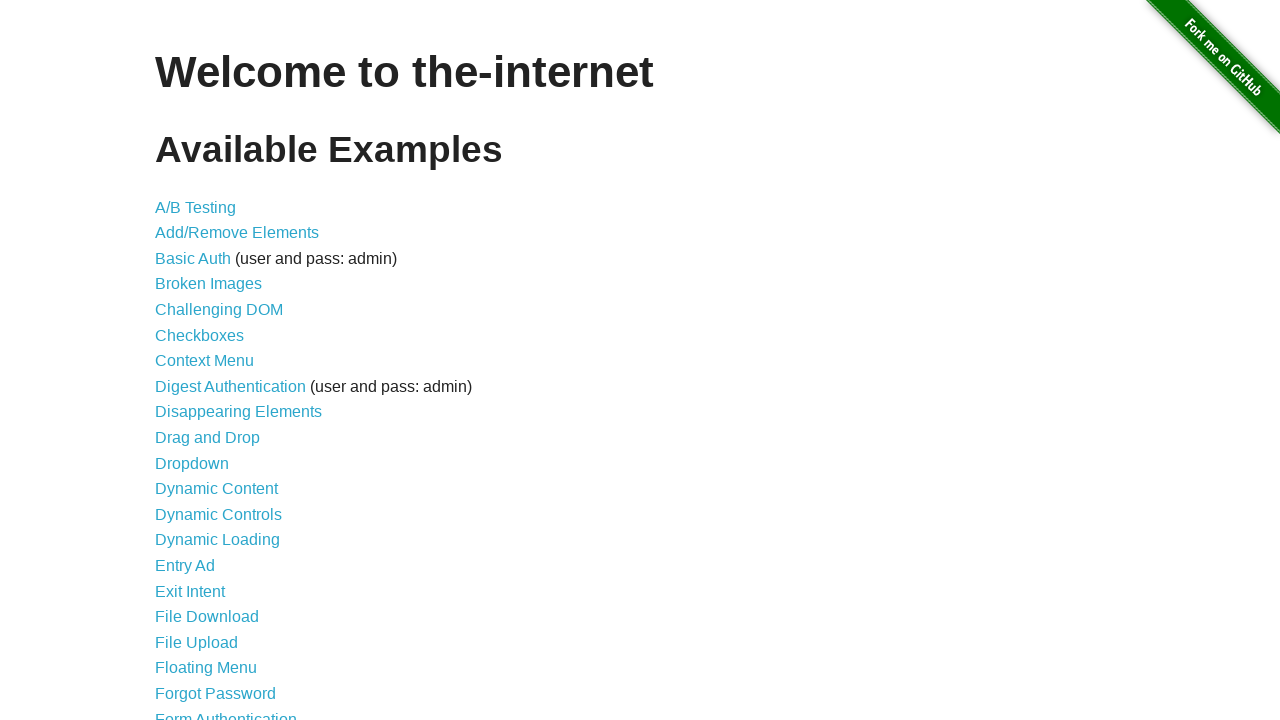

Navigated to A/B test page
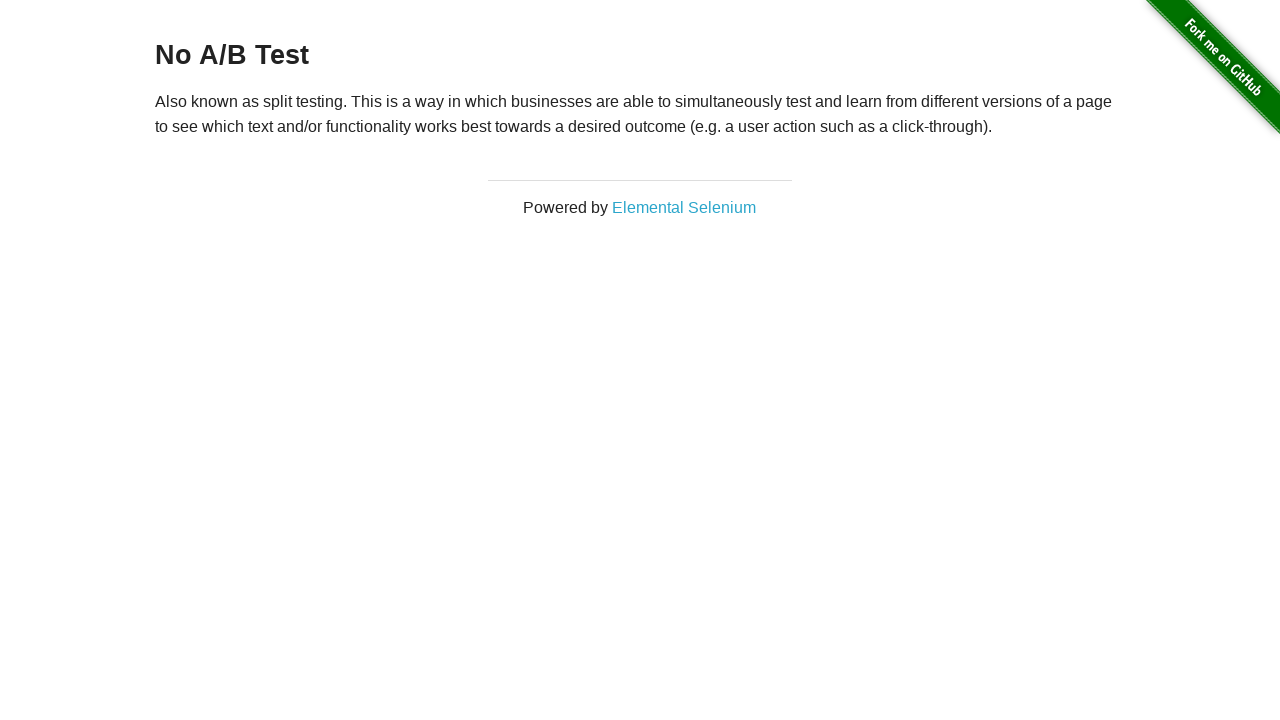

Waited for heading element to be visible
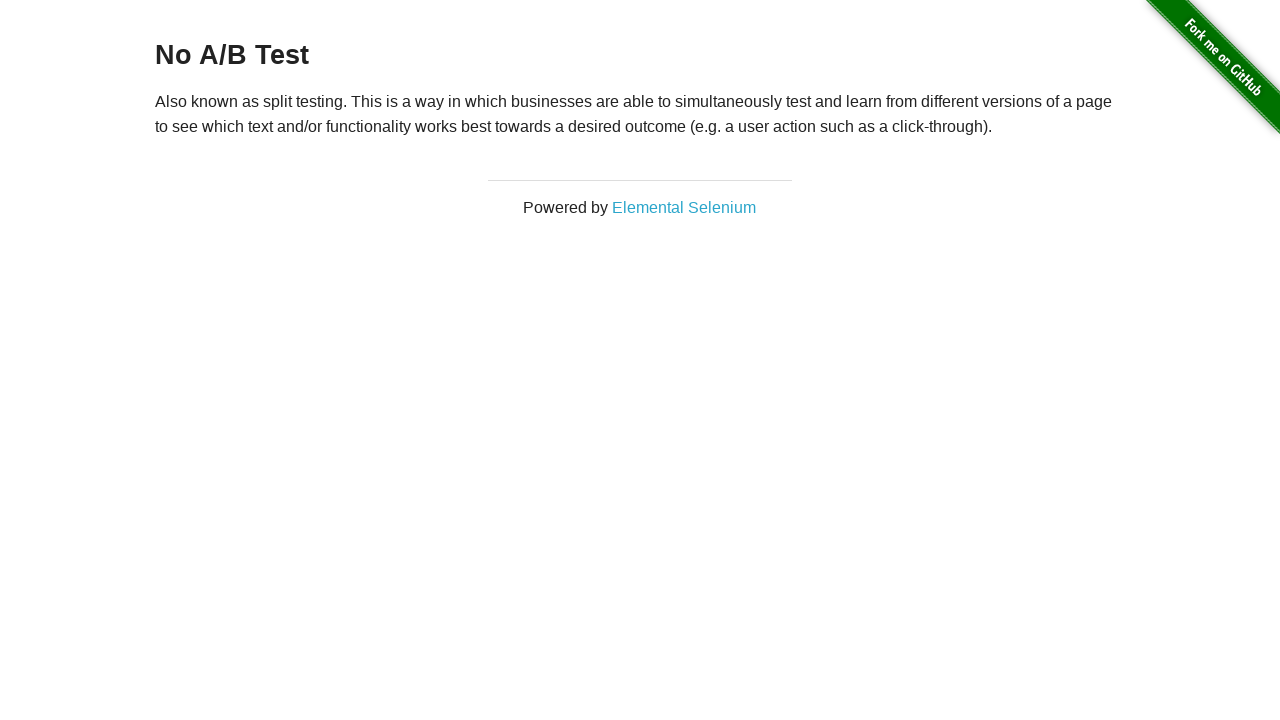

Retrieved heading text: 'No A/B Test'
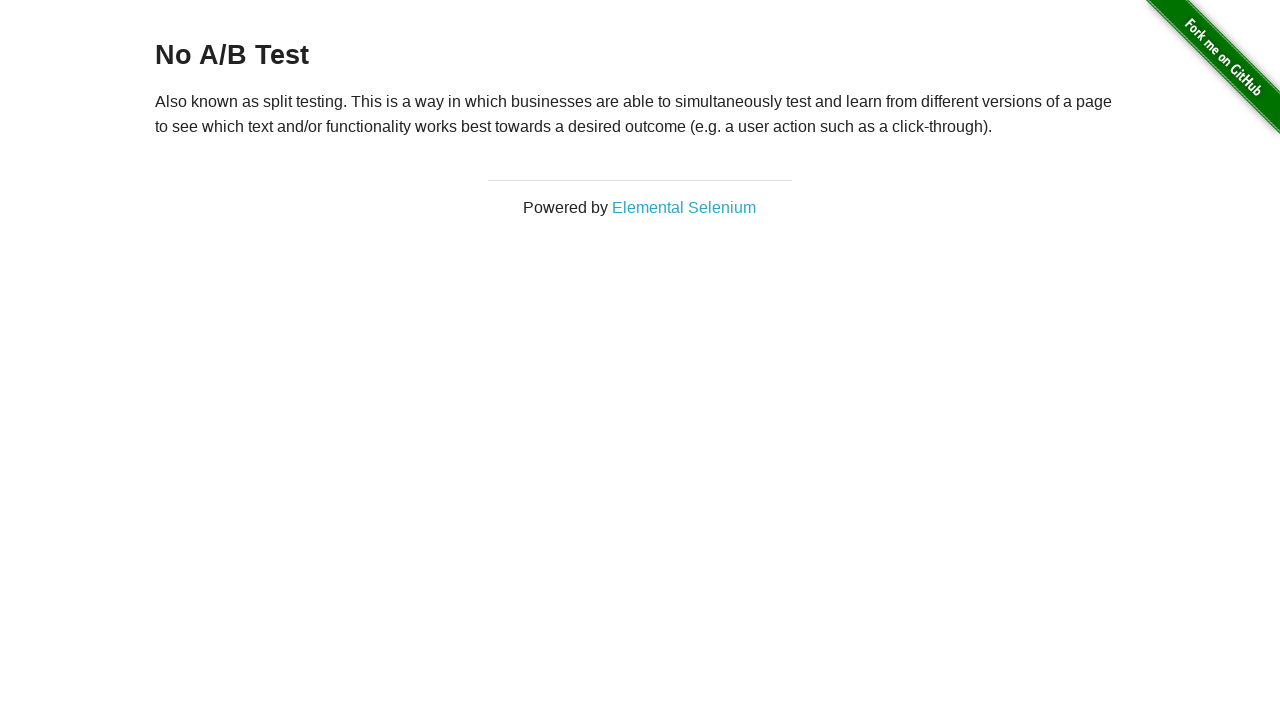

Verified heading displays 'No A/B Test' - opt-out cookie successfully prevented A/B test
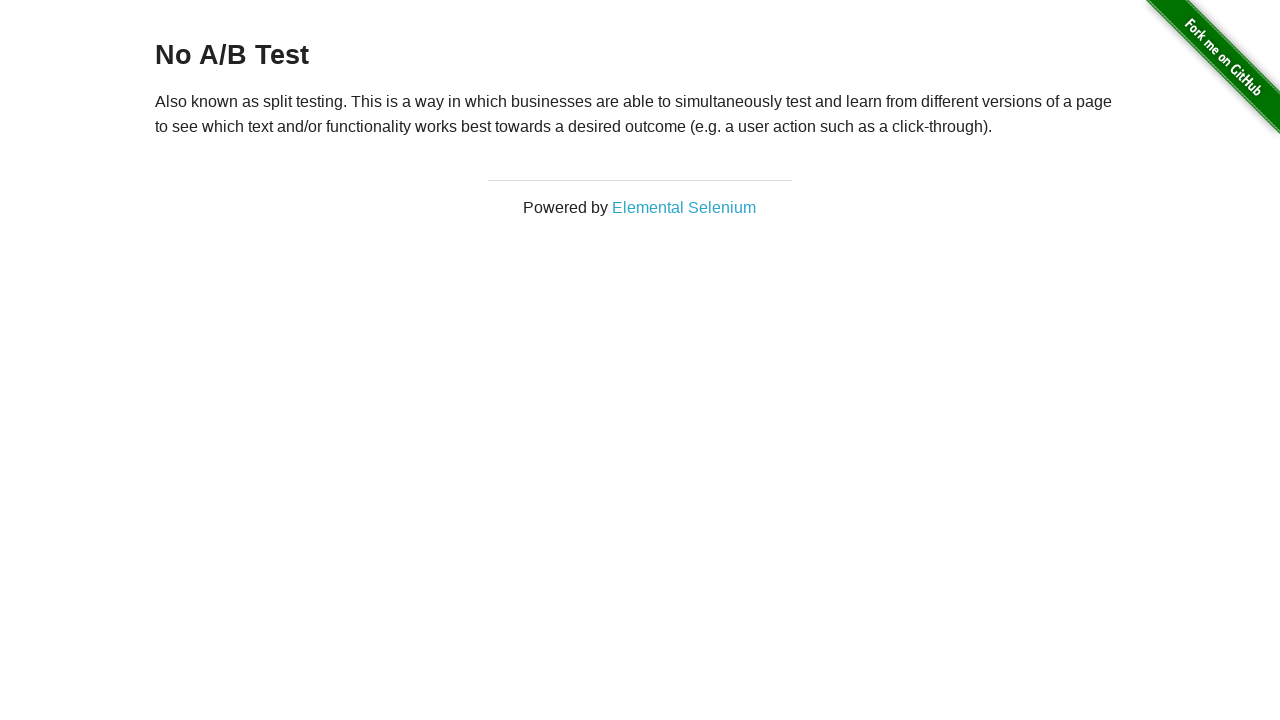

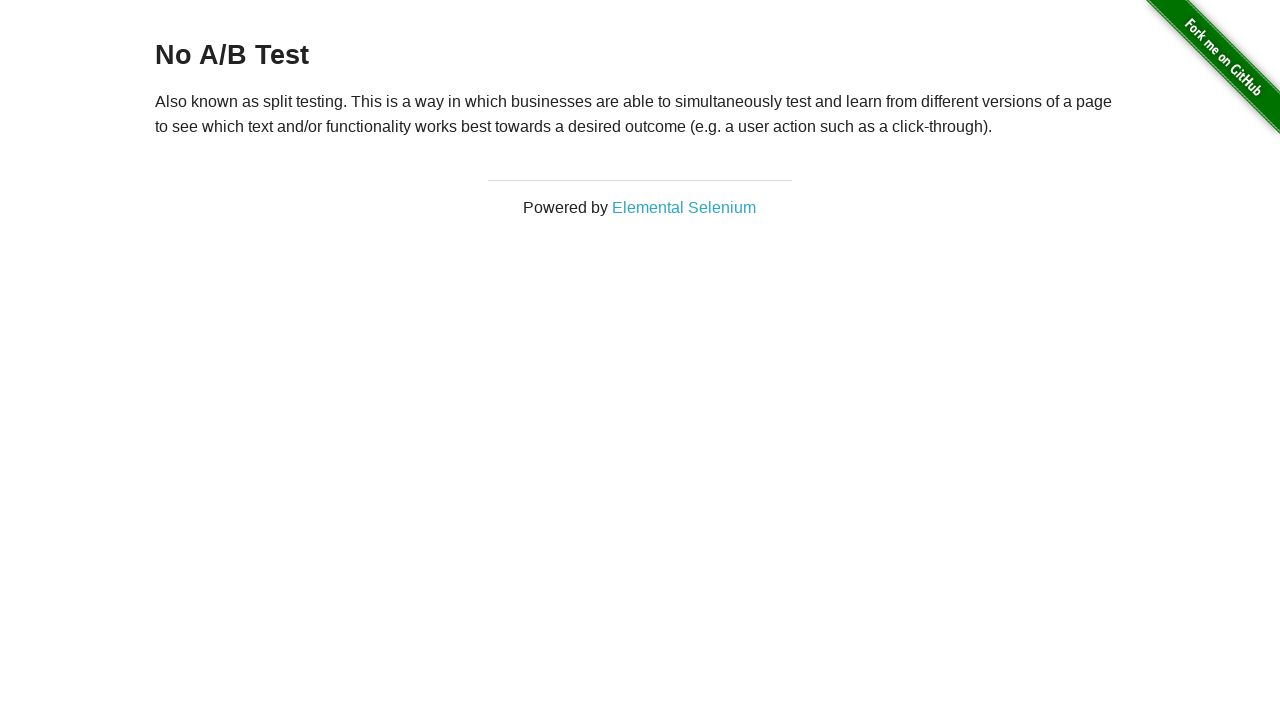